Tests that the input field is cleared after adding a todo item

Starting URL: https://demo.playwright.dev/todomvc

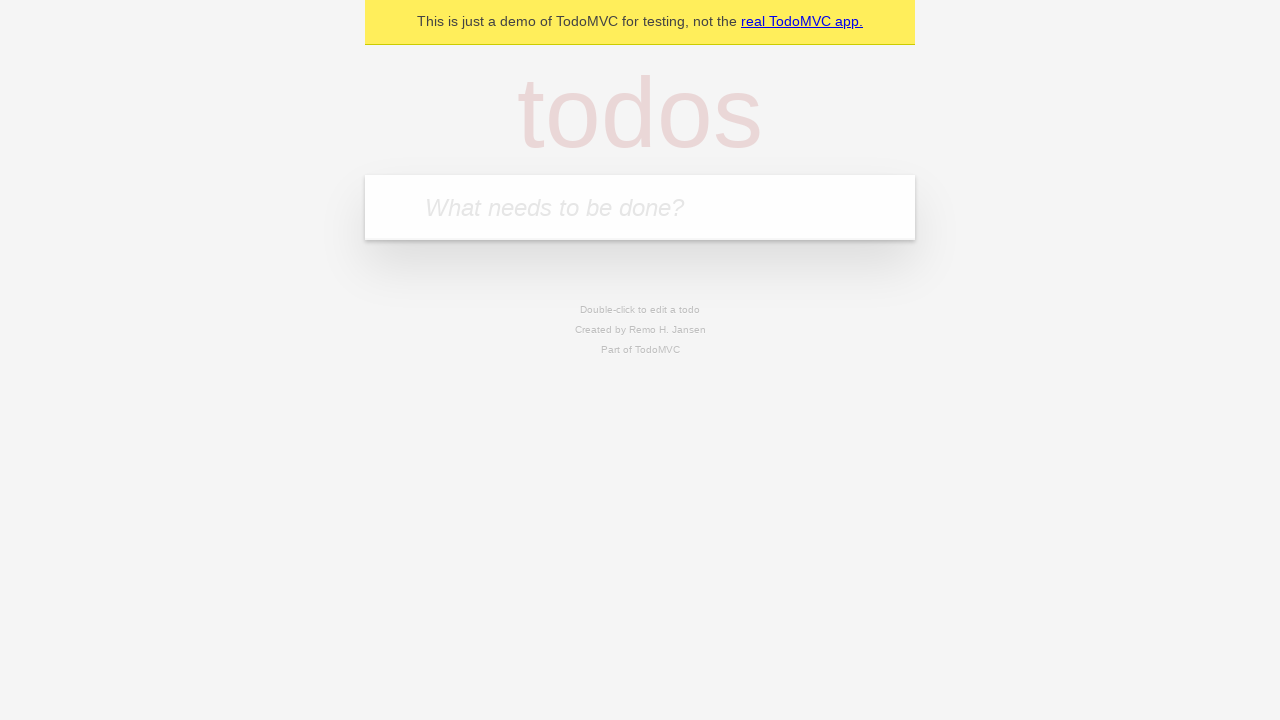

Located the new todo input field with placeholder 'What needs to be done?'
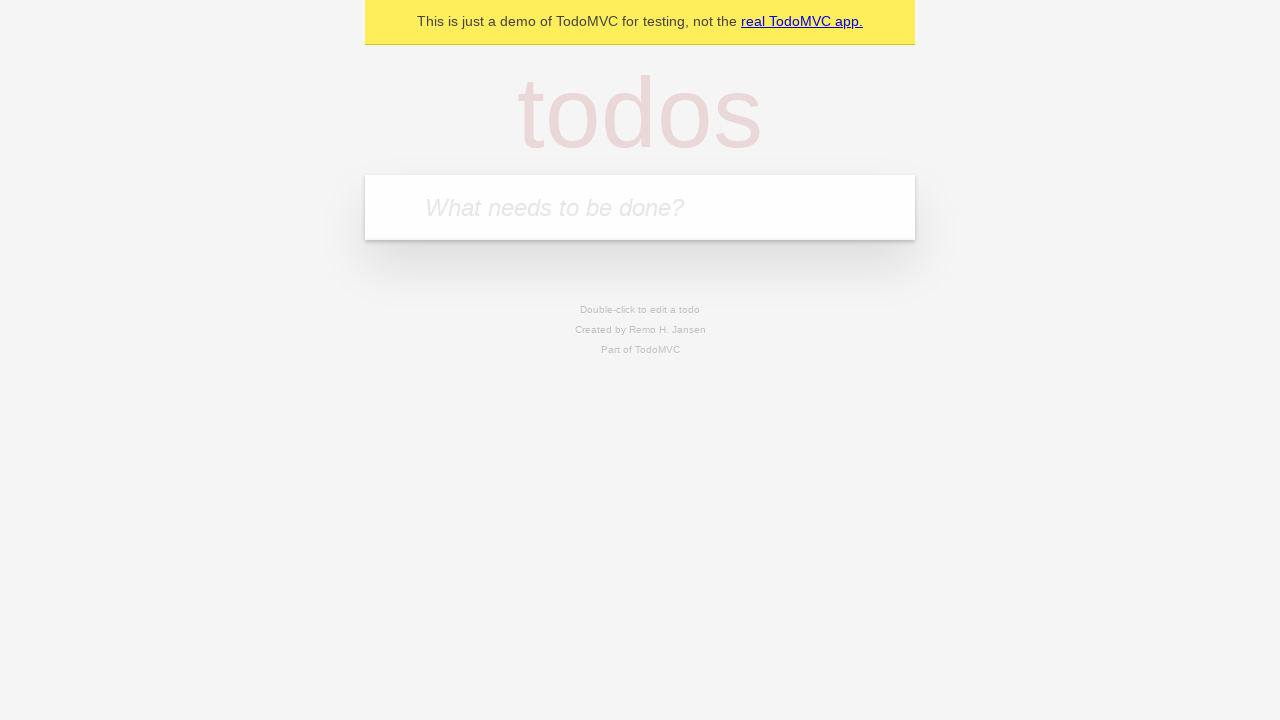

Filled input field with 'buy some cheese' on internal:attr=[placeholder="What needs to be done?"i]
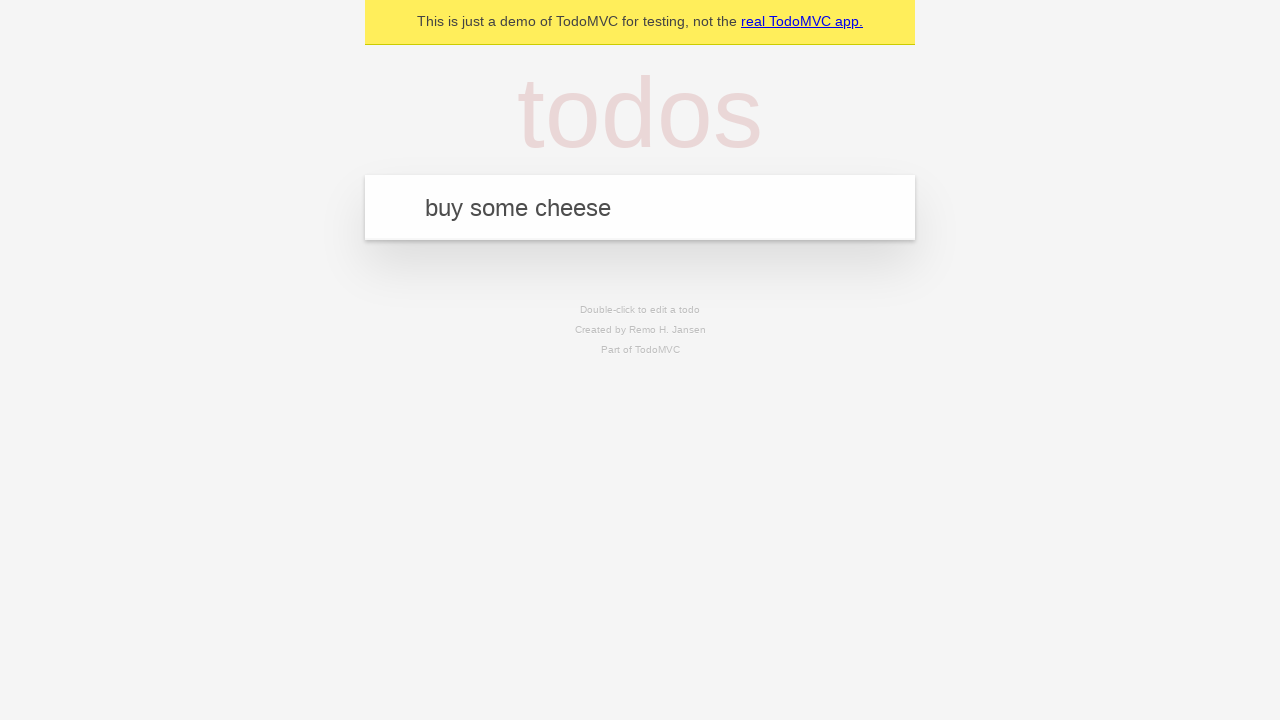

Pressed Enter to add the todo item on internal:attr=[placeholder="What needs to be done?"i]
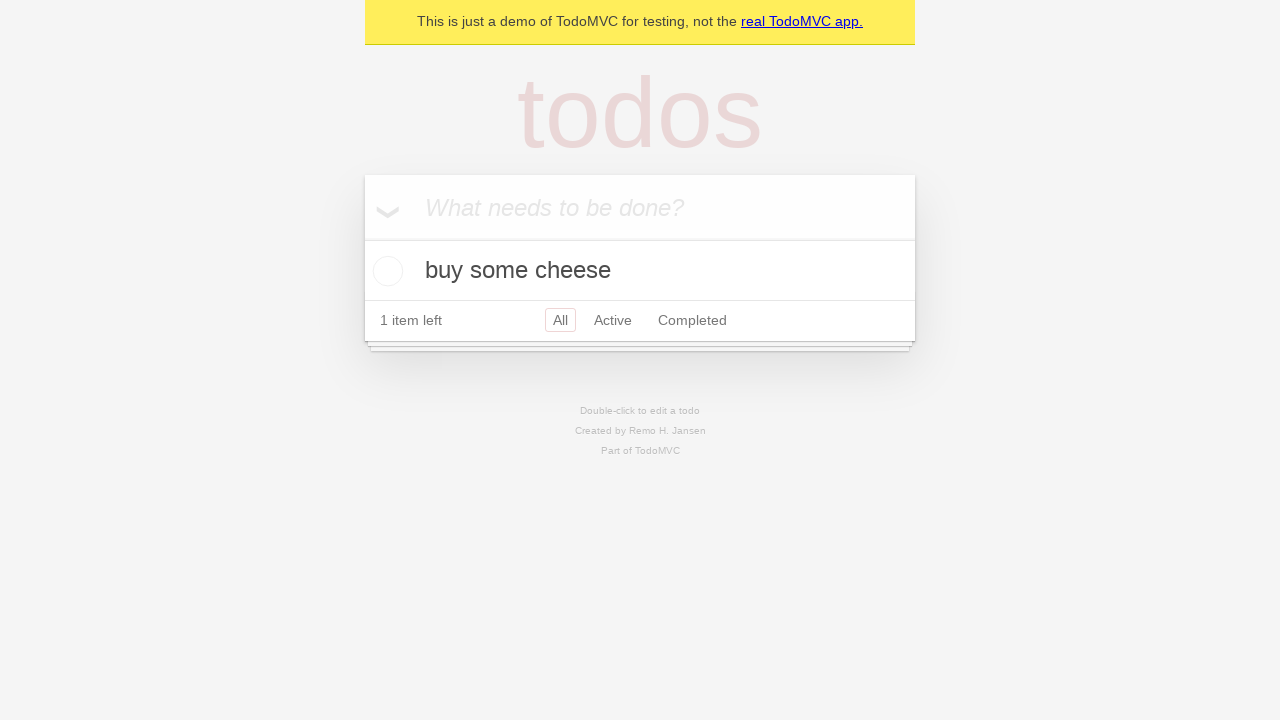

Todo item appeared in the list
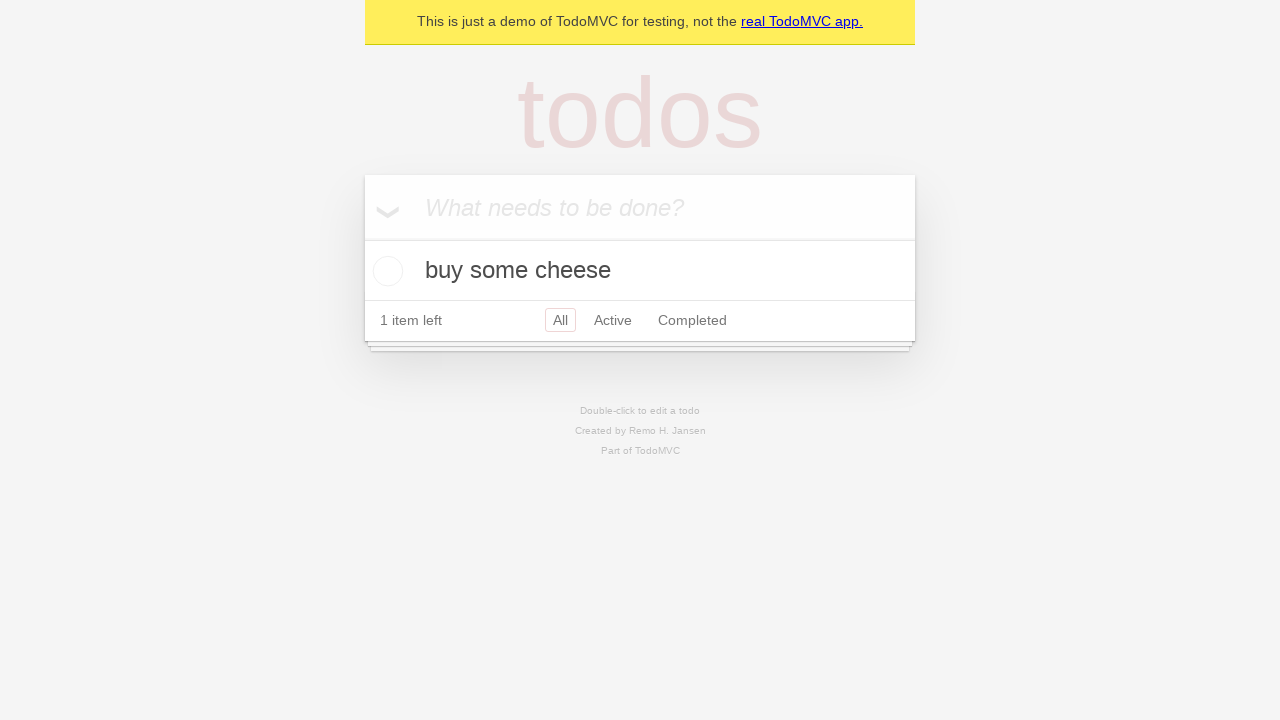

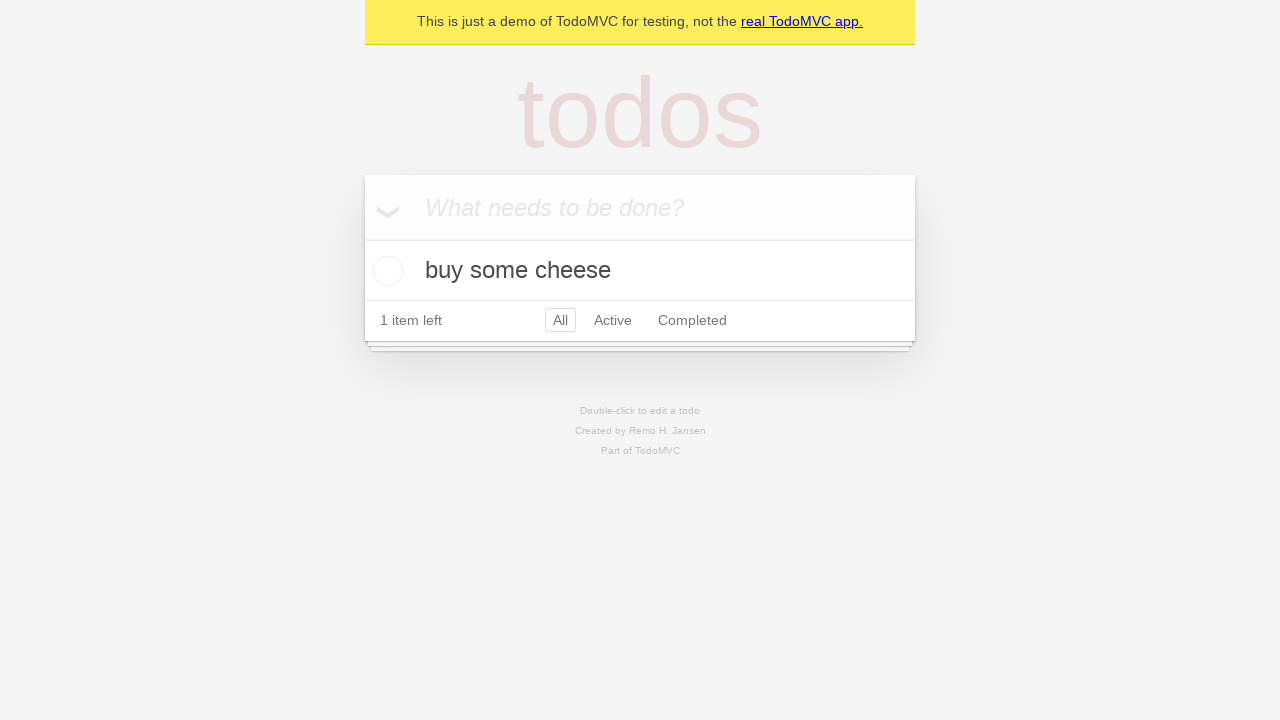